Tests window handling by clicking a button that opens functionality and bringing the page to front

Starting URL: https://testautomationpractice.blogspot.com/

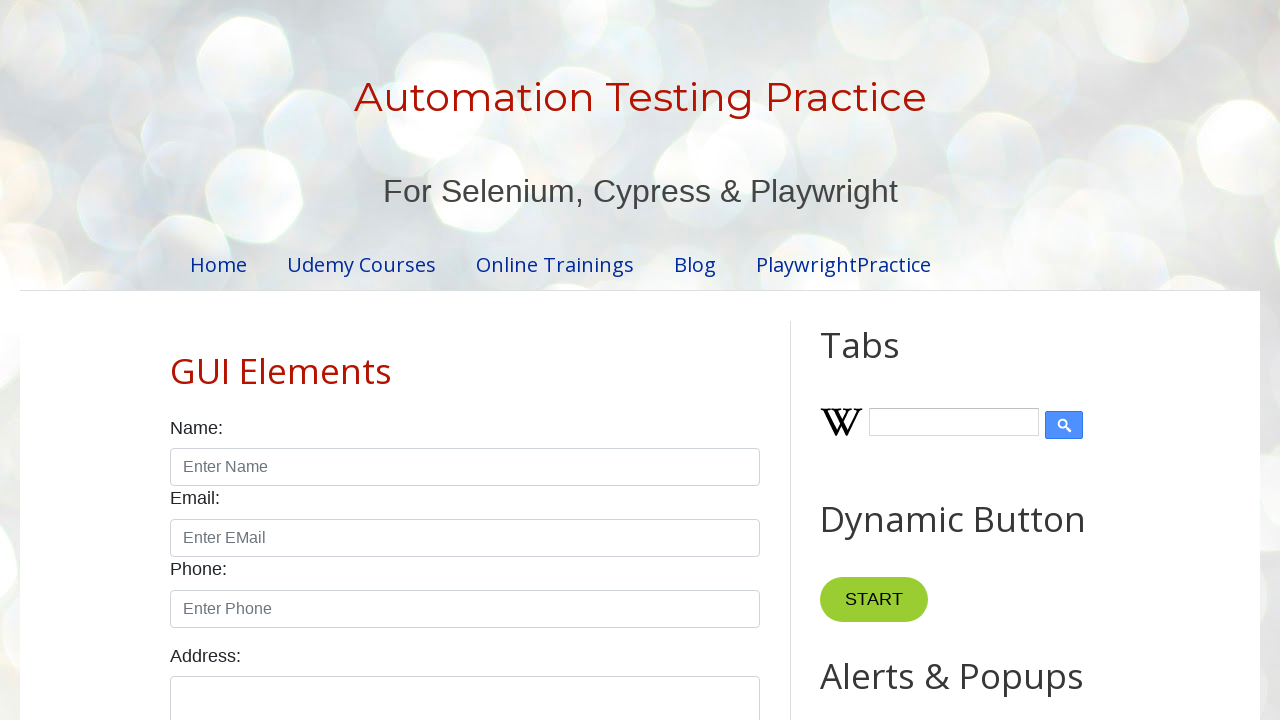

Clicked button that triggers window function at (880, 361) on button[onclick='myFunction()']
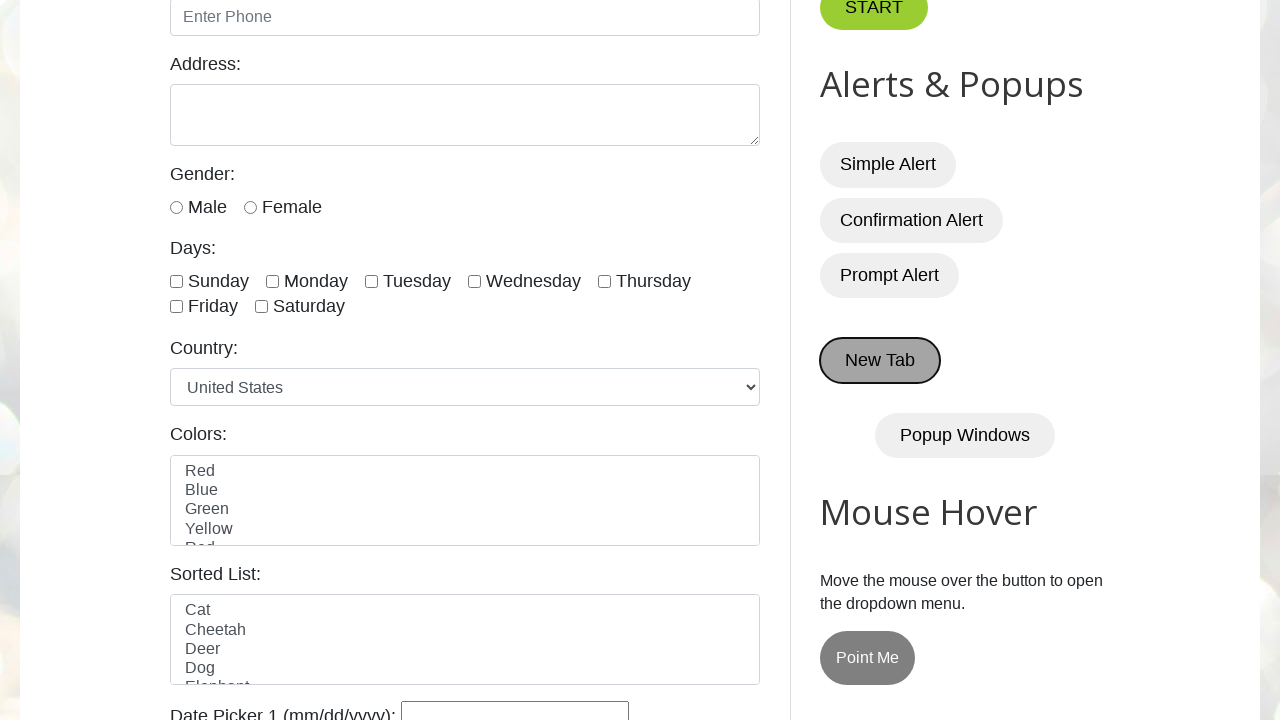

Brought page to front
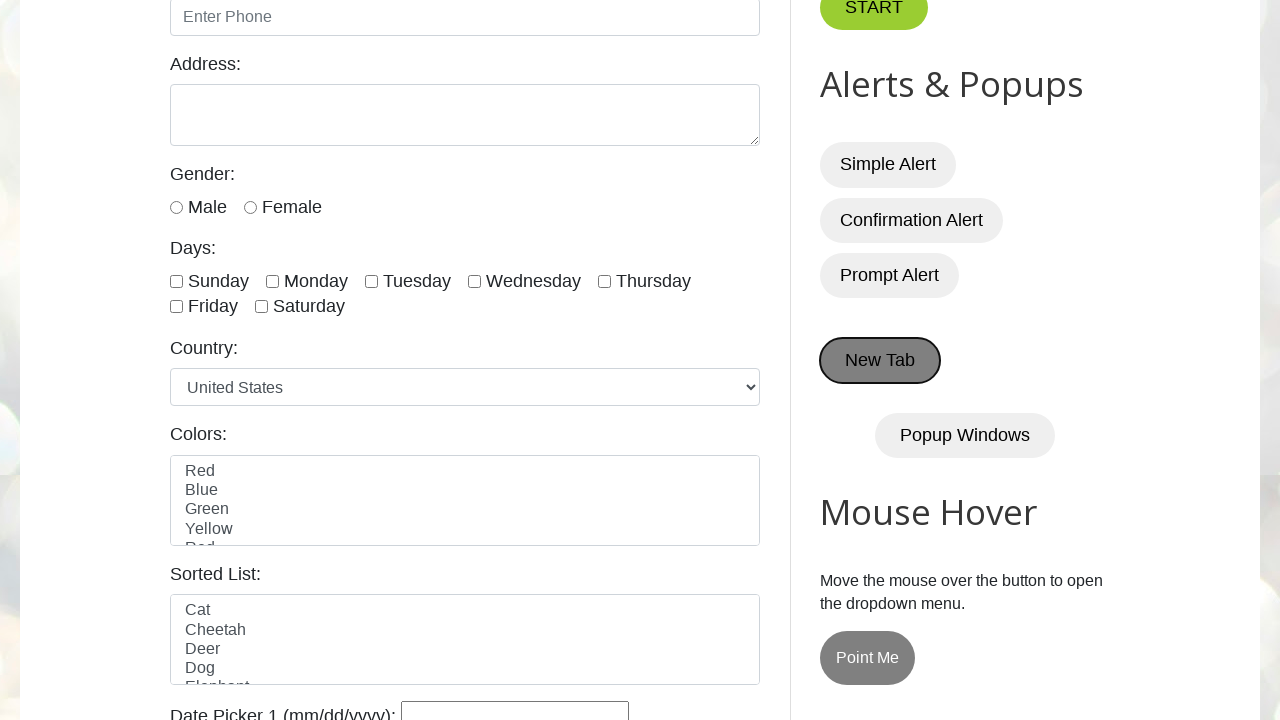

Verified page title is 'Automation Testing Practice'
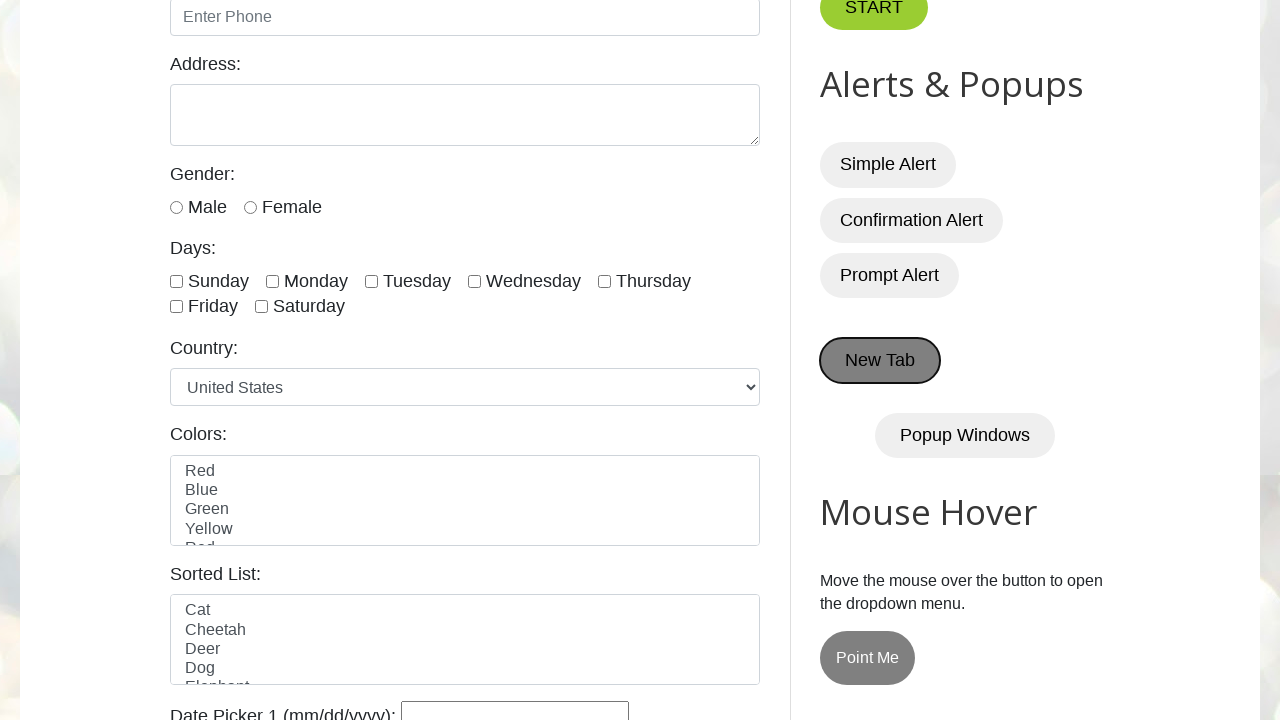

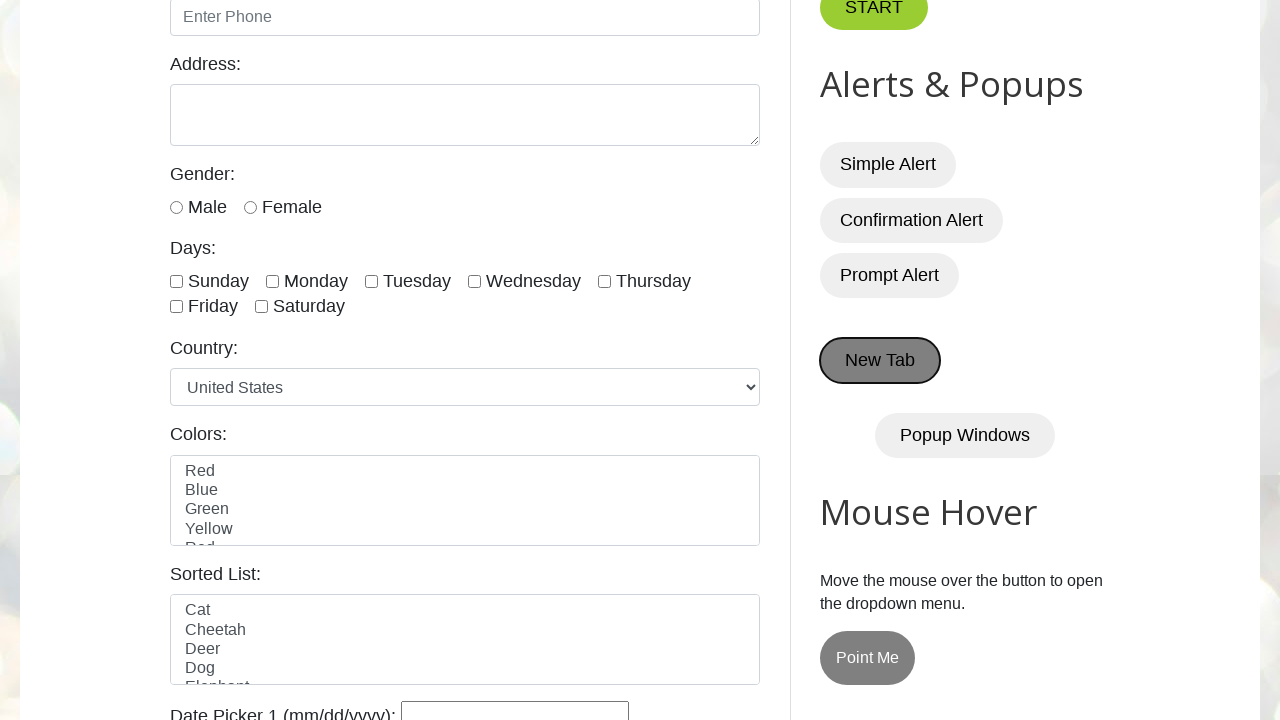